Demonstrates various XPath selector techniques by clicking on navigation items and extracting text from category links on the Demoblaze demo store website

Starting URL: https://www.demoblaze.com/

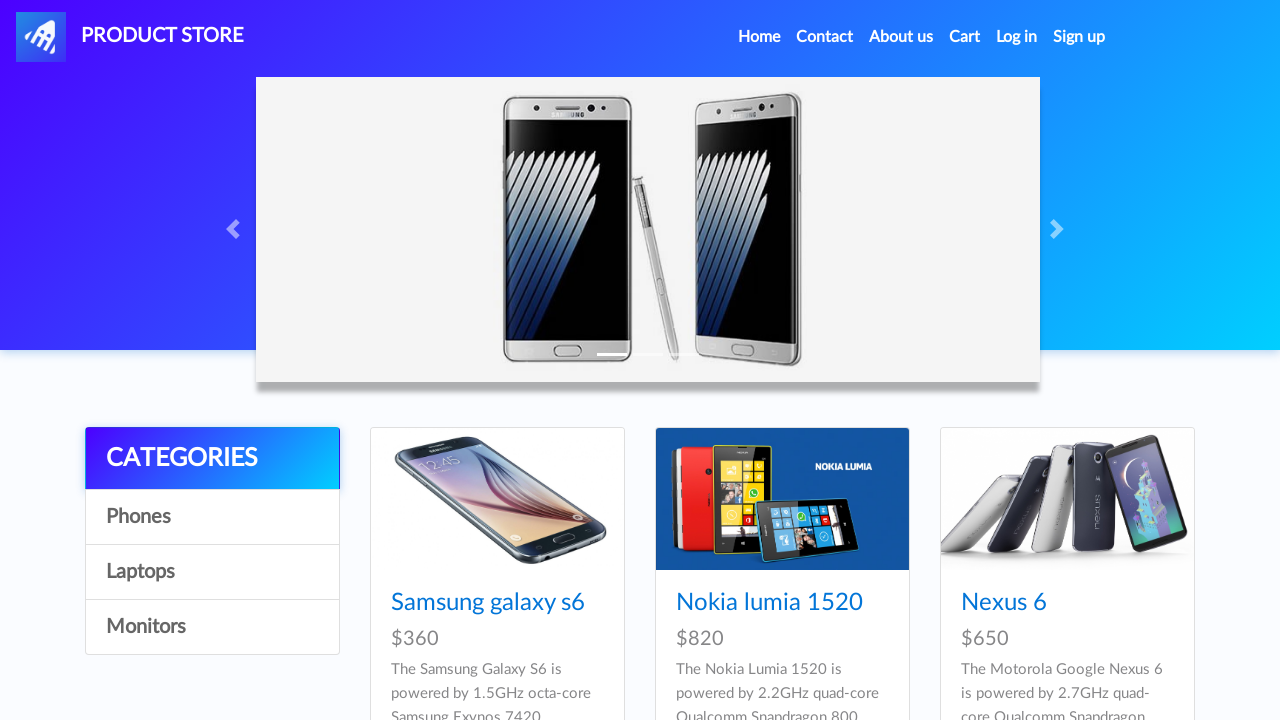

Clicked on active navigation item using XPath with single attribute at (759, 37) on xpath=//li[@class='nav-item active']
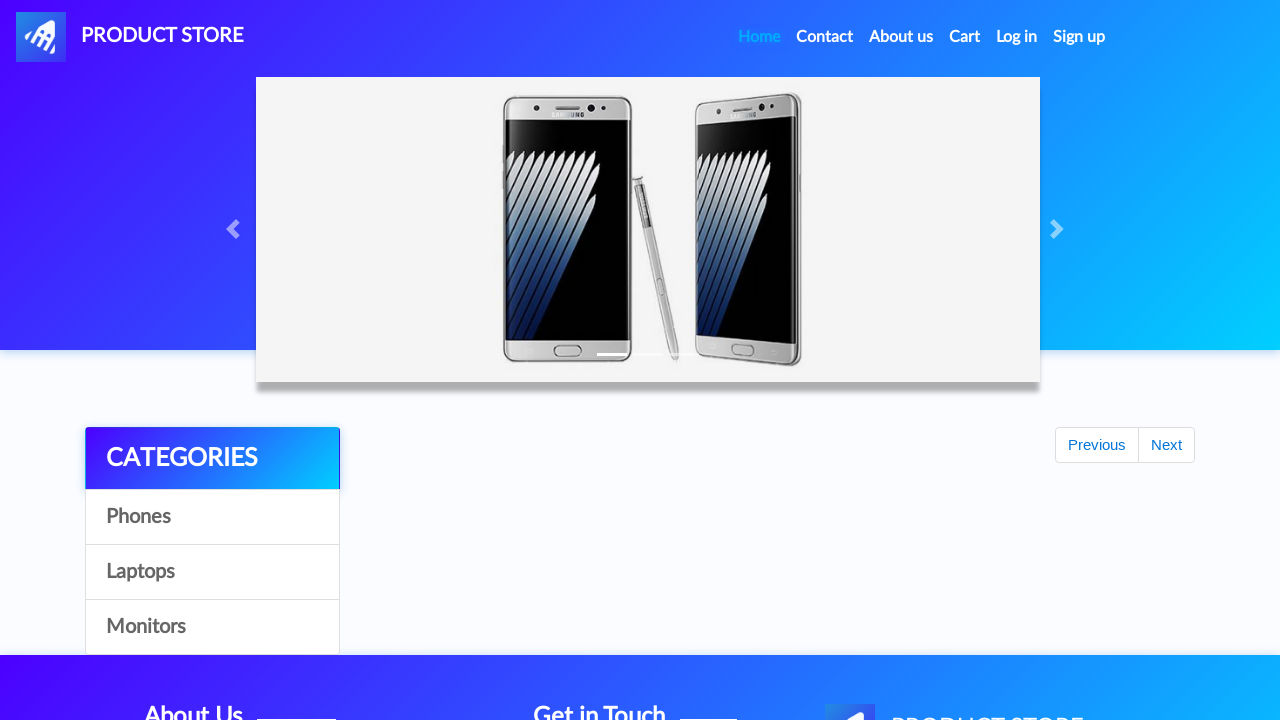

Retrieved text from element using XPath with multiple attributes: Phones
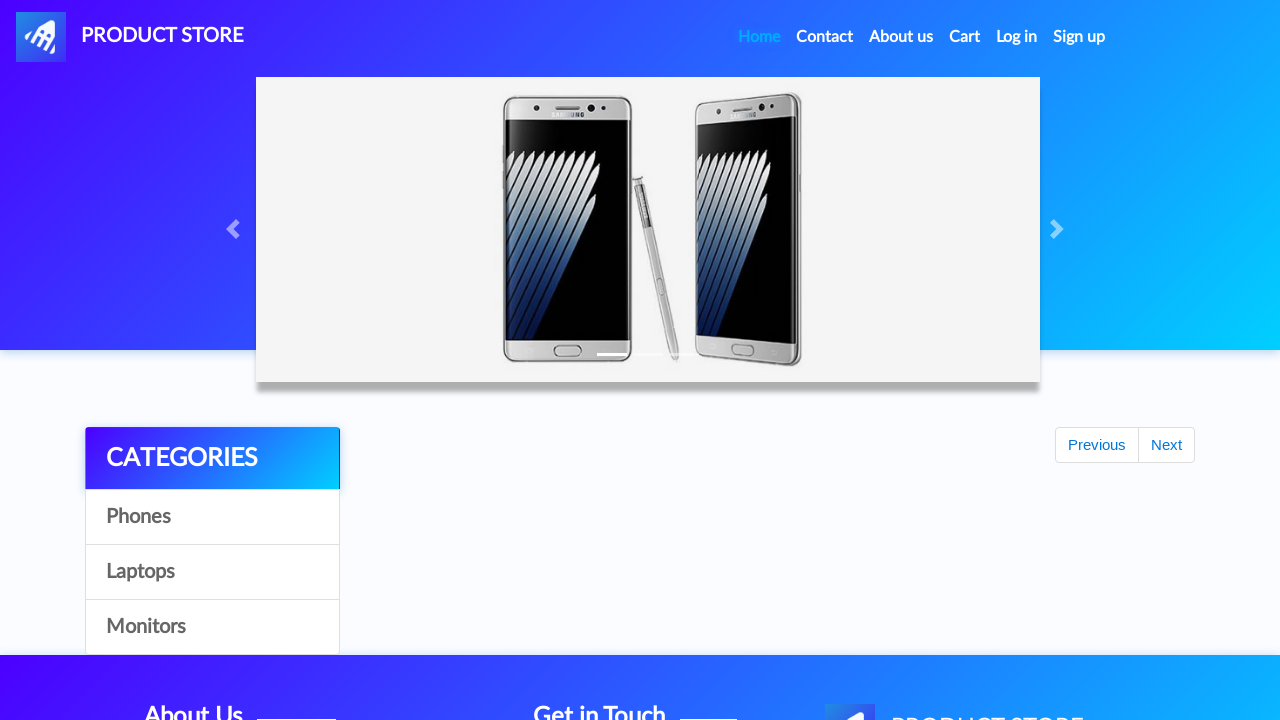

Retrieved text from element using XPath with 'and' operator: Phones
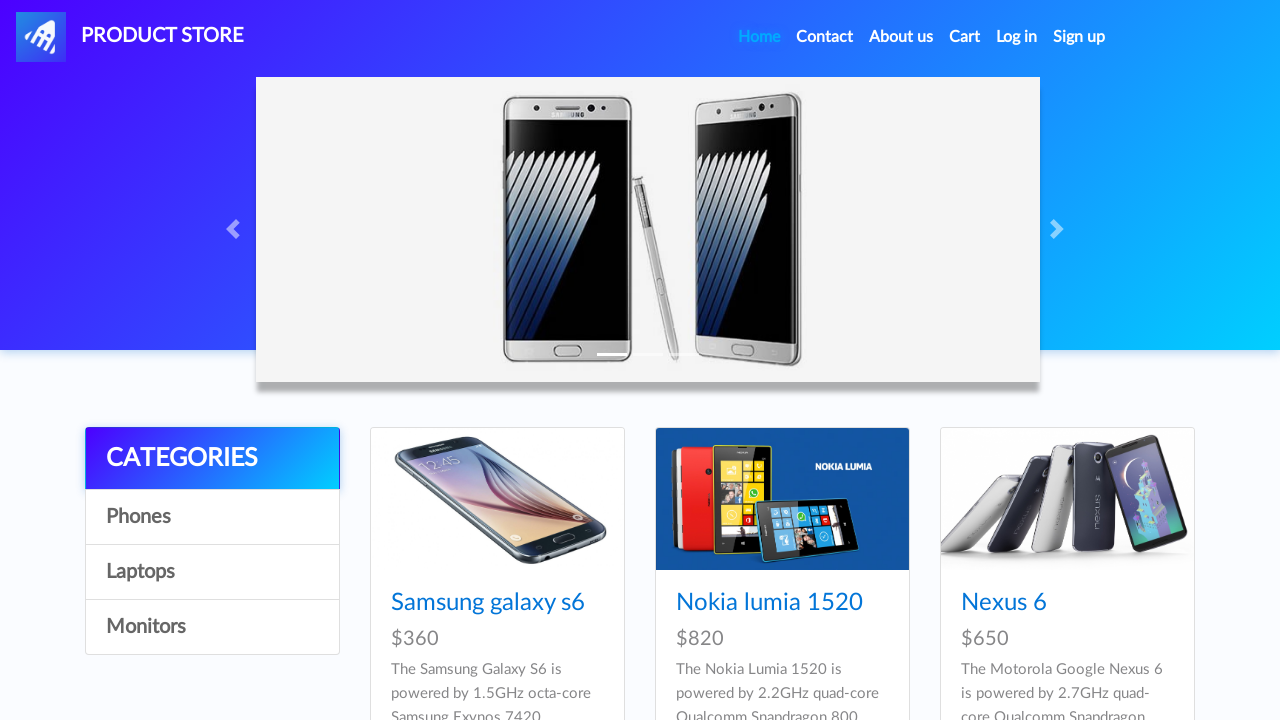

Retrieved text from element using XPath with inner text: Laptops
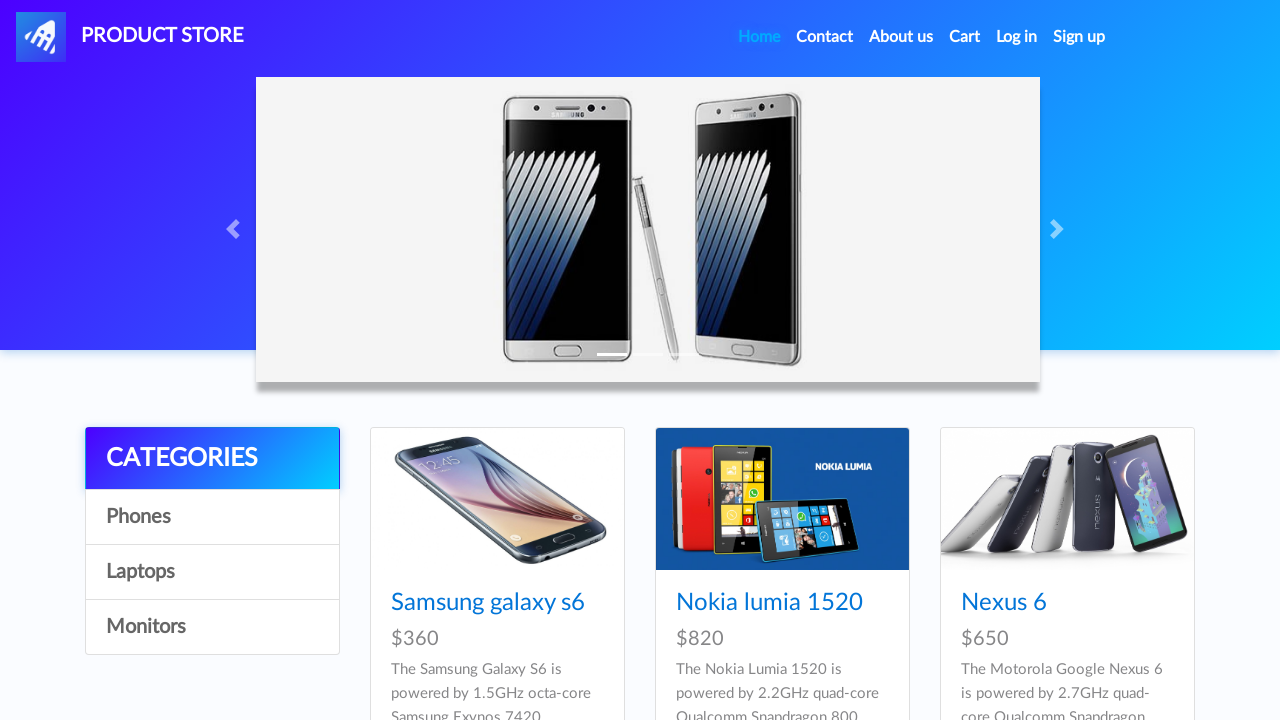

Retrieved text from element using XPath with contains function
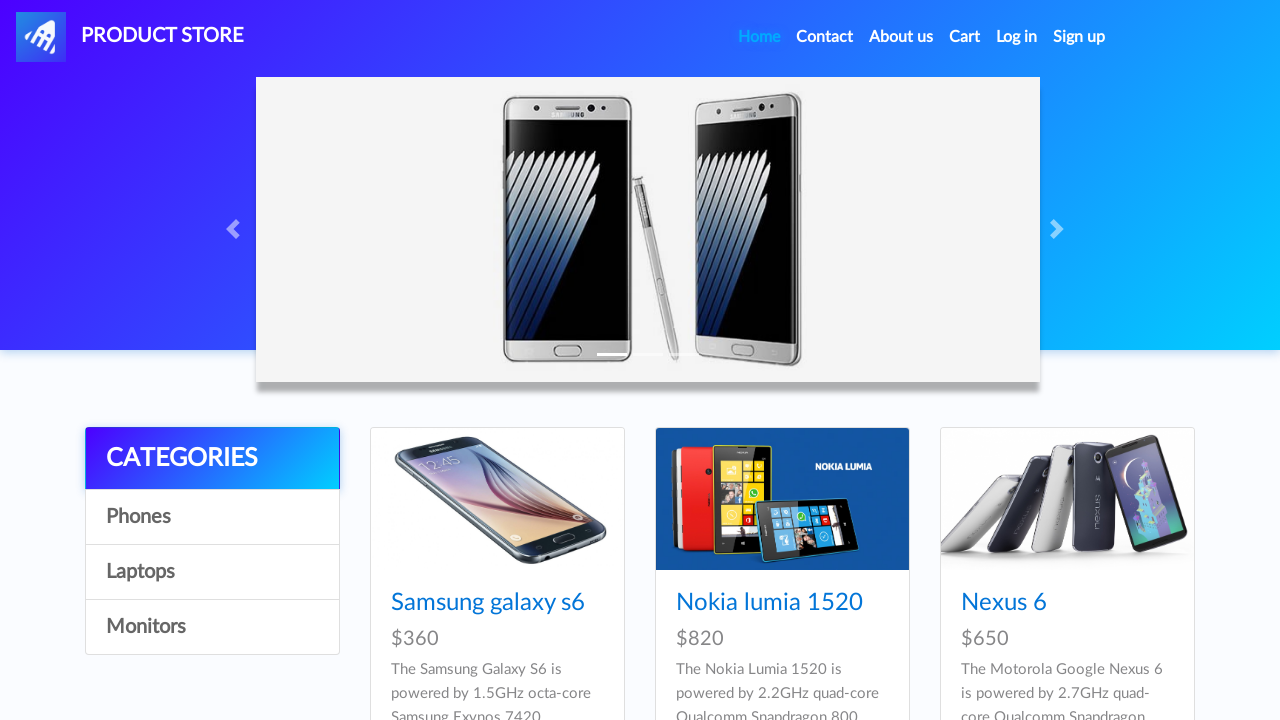

Retrieved text from element using XPath with starts-with function
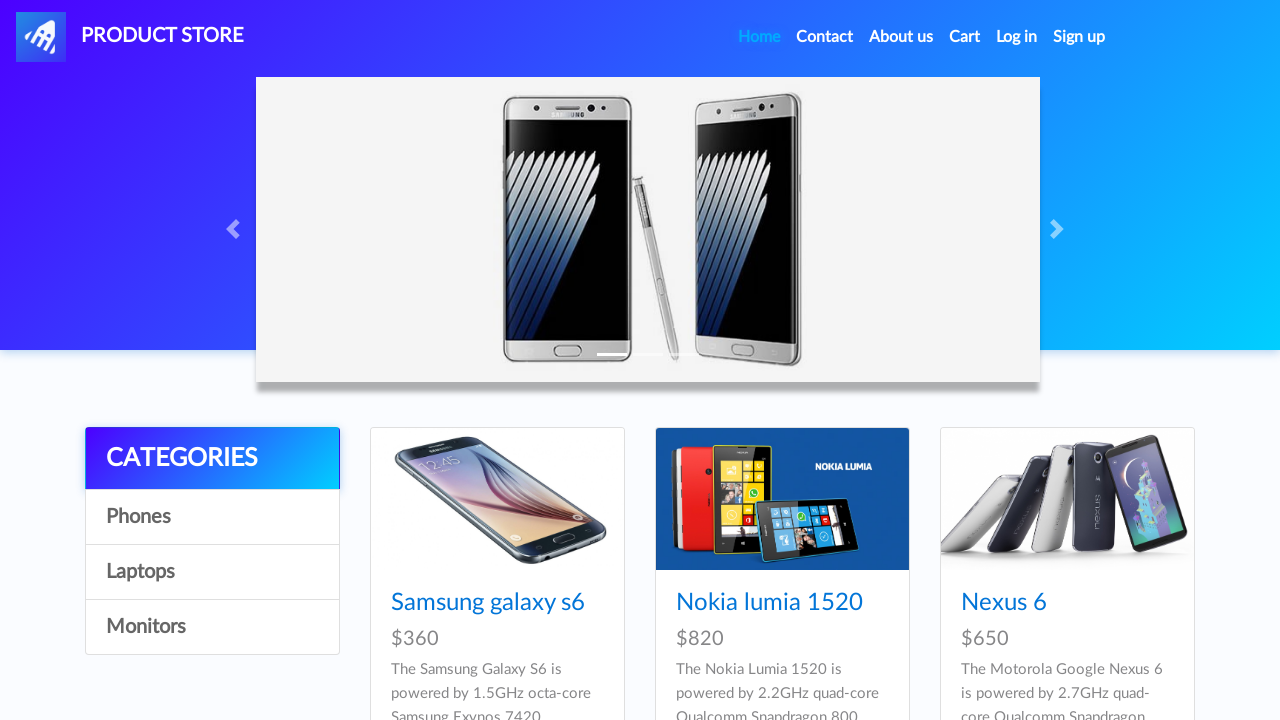

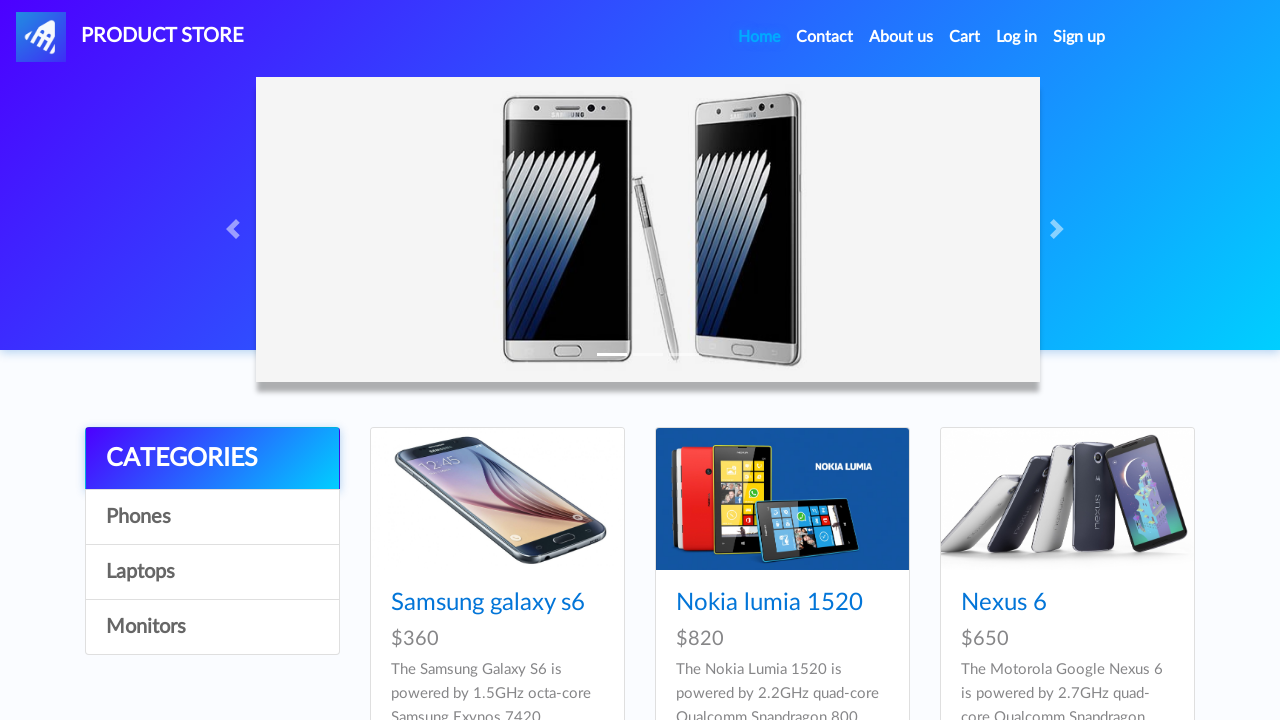